Selects dropdown option by value (Option 2)

Starting URL: https://the-internet.herokuapp.com/dropdown

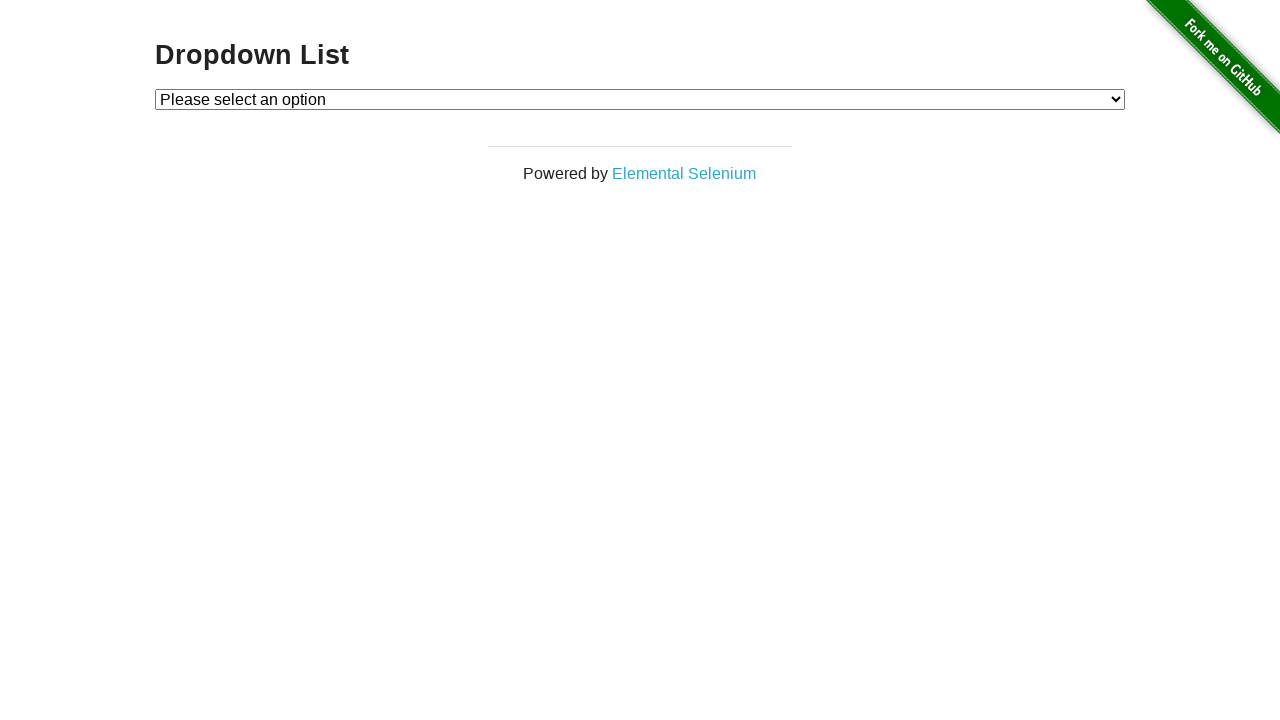

Navigated to dropdown page
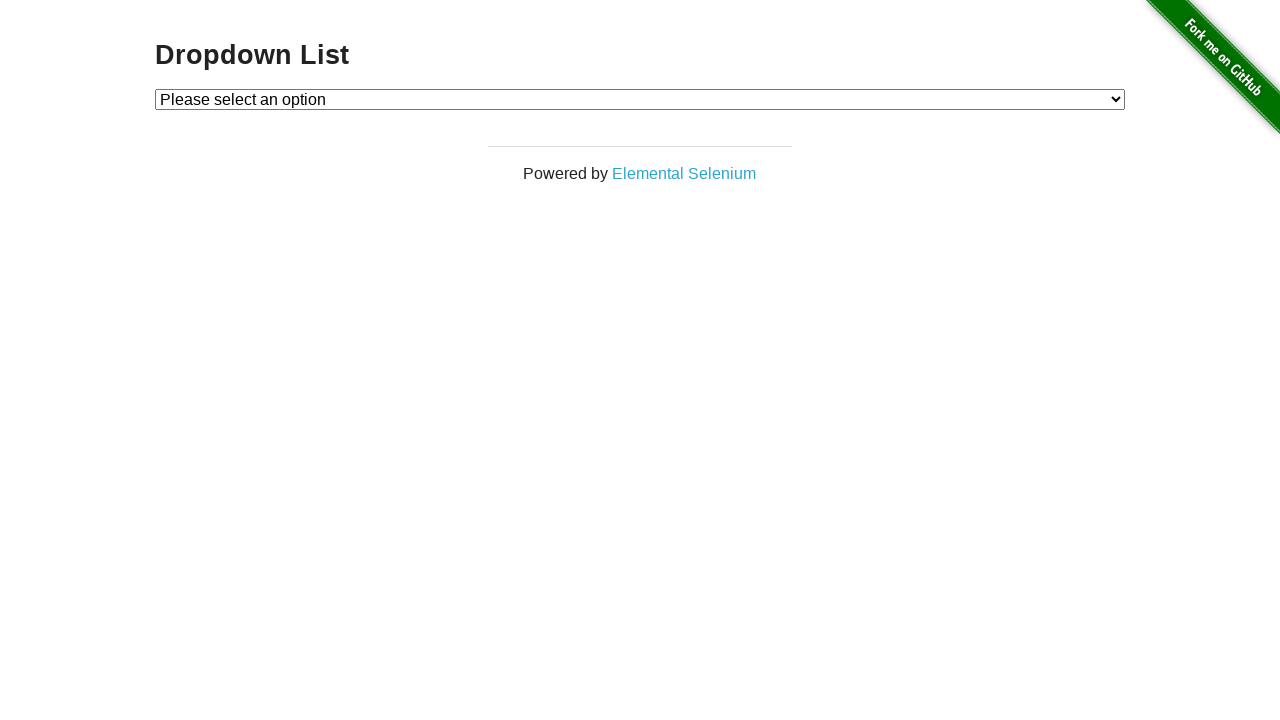

Located dropdown element
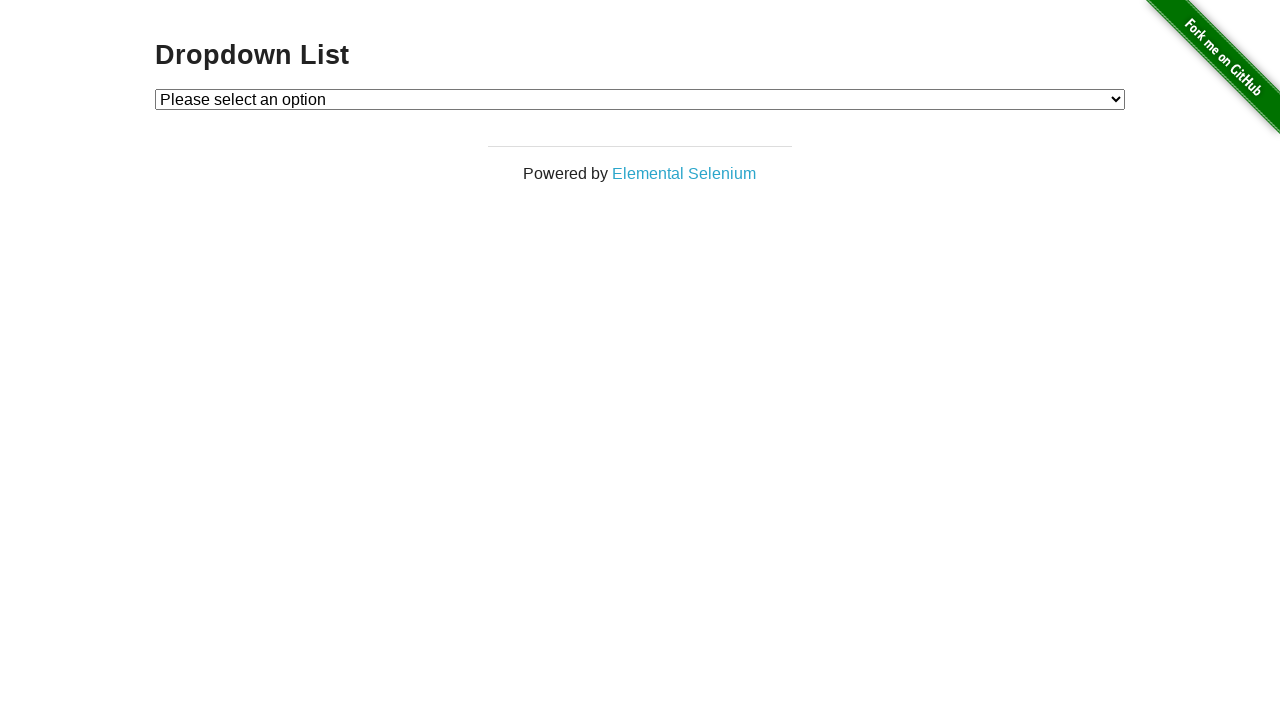

Selected dropdown option by value (Option 2) on #dropdown
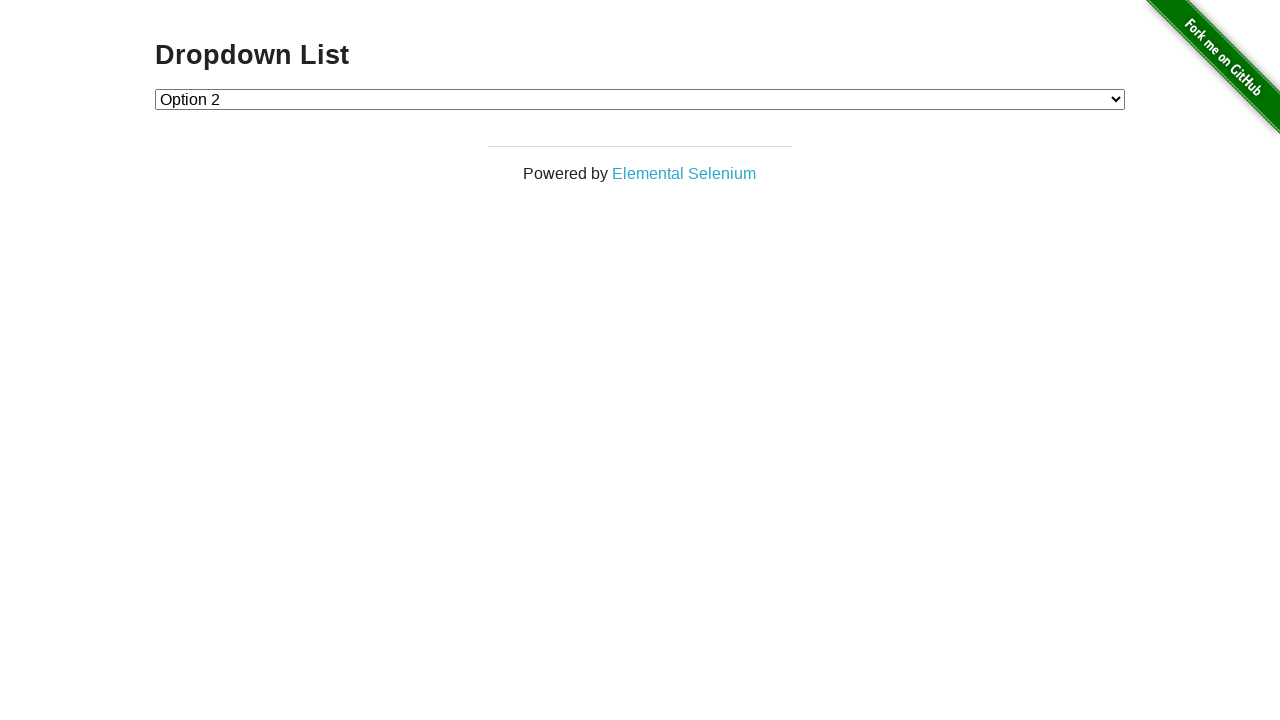

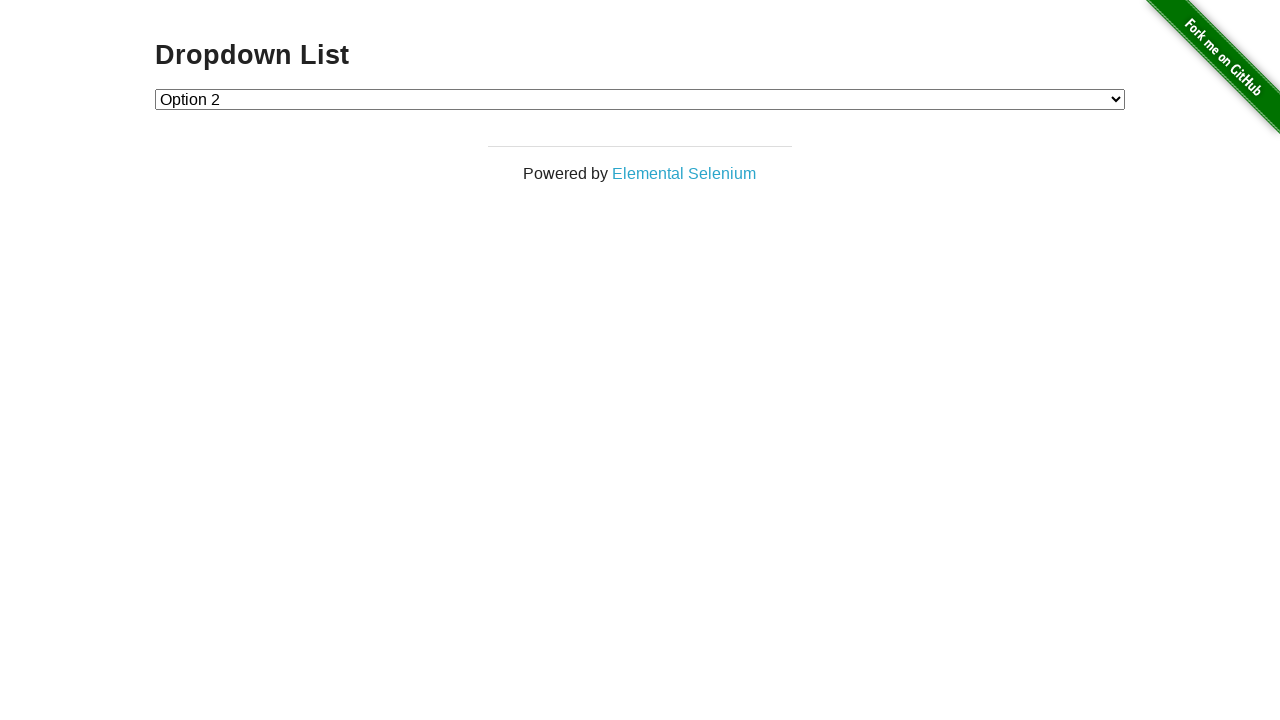